Clicks a button that opens a new tab, switches to the new tab, and verifies the heading text

Starting URL: https://demoqa.com/browser-windows

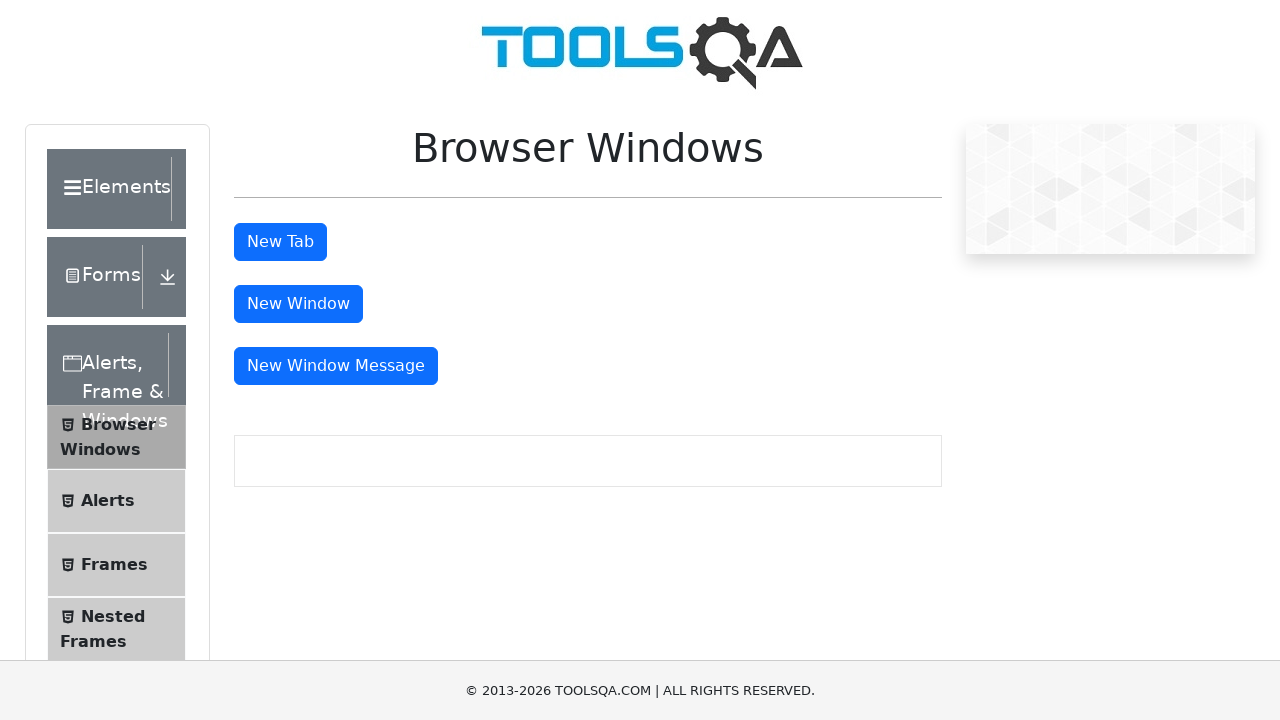

Clicked tab button to open new tab at (280, 242) on #tabButton
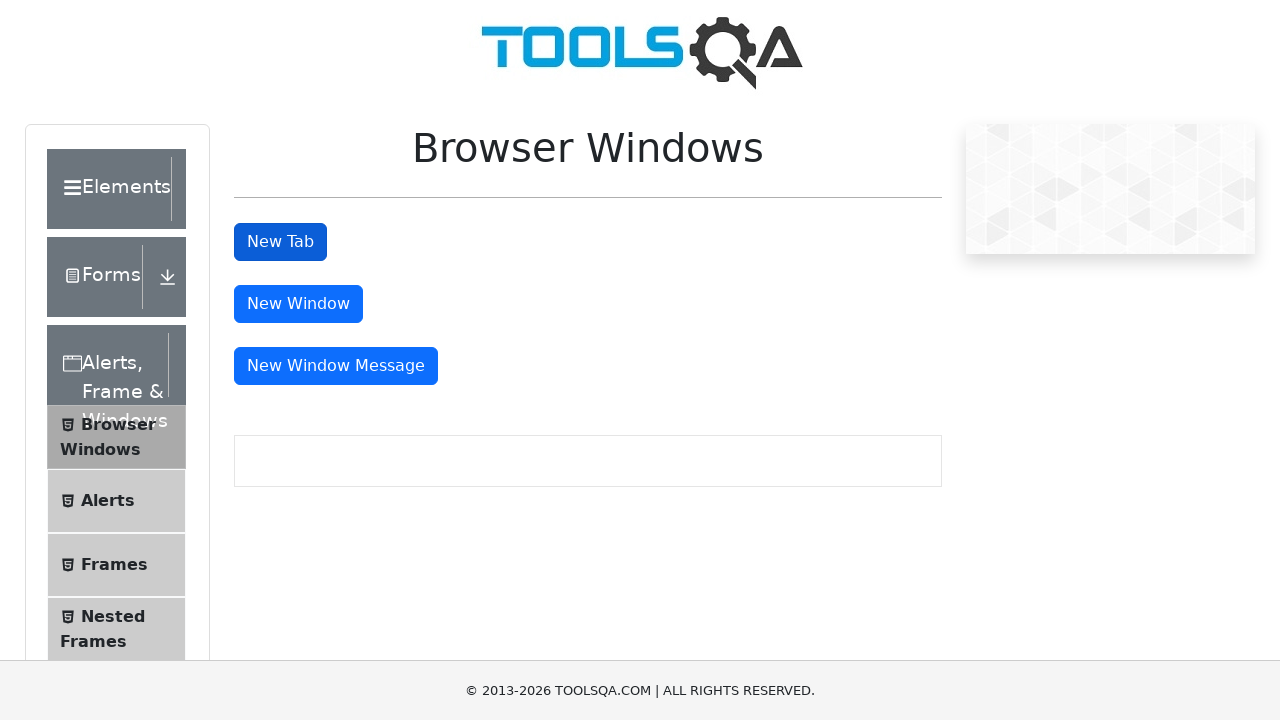

New page/tab opened
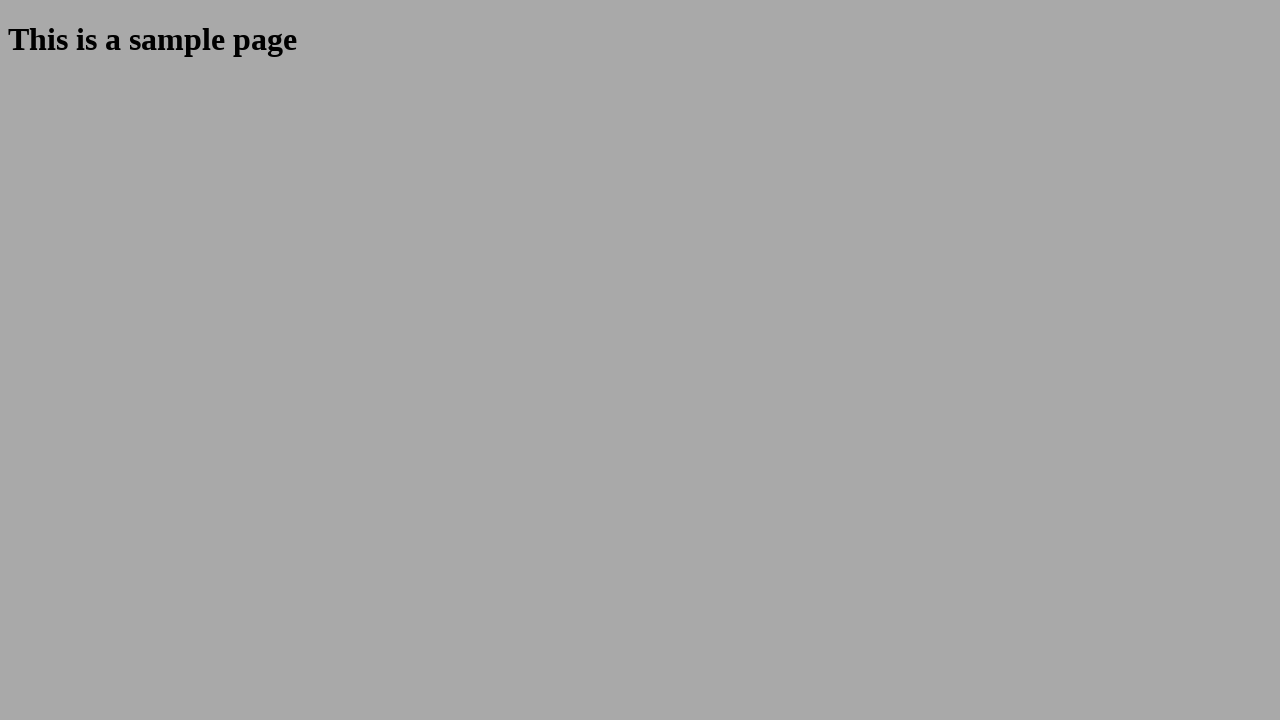

New page finished loading
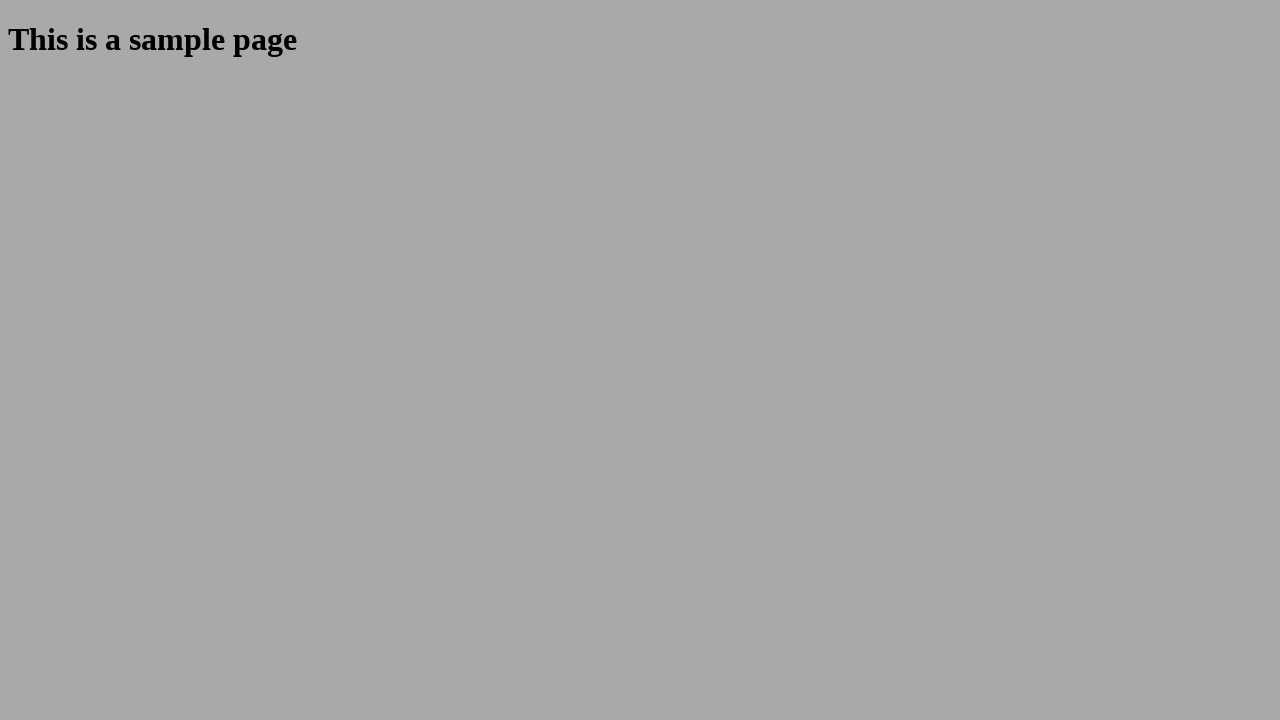

Verified heading text 'This is a sample page' on new page
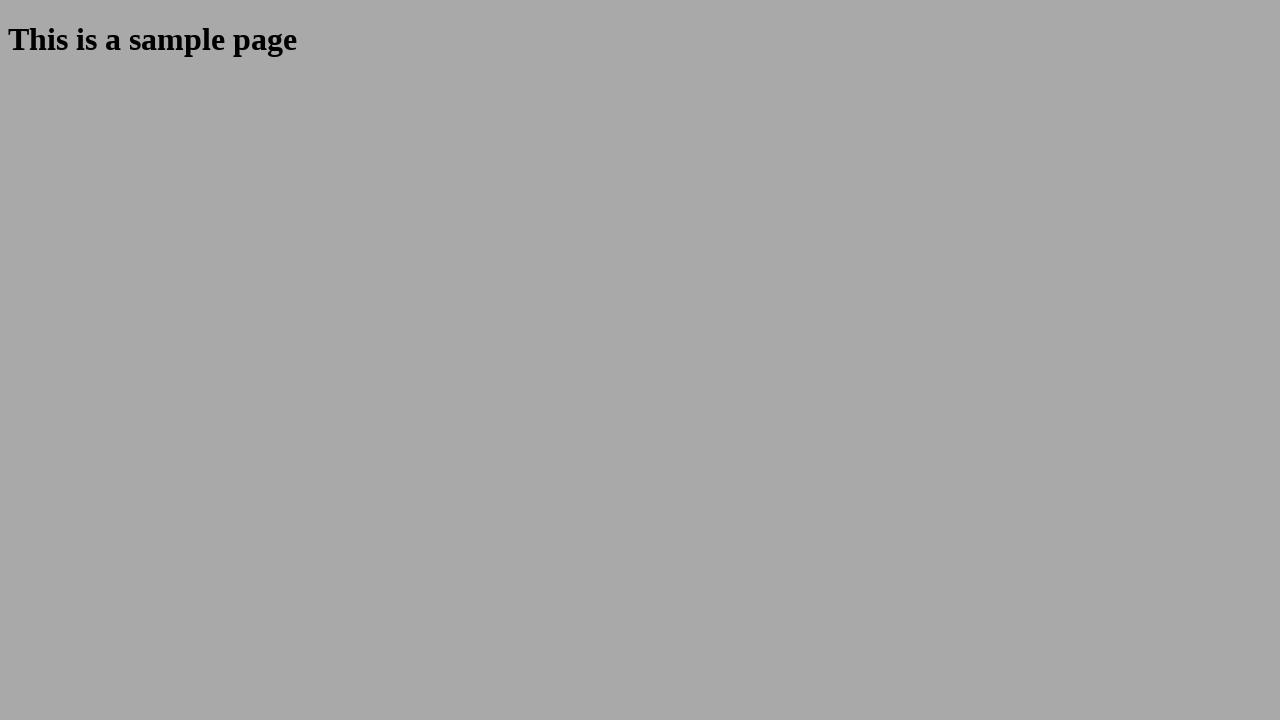

Closed the new tab
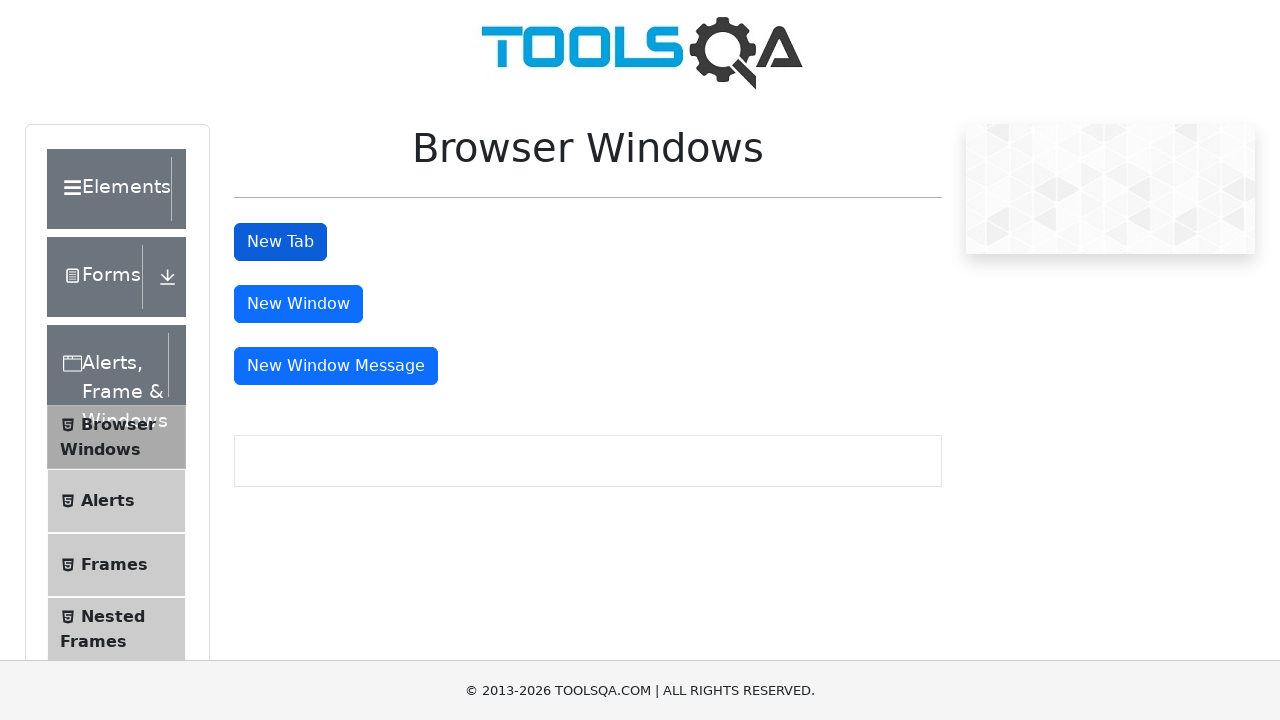

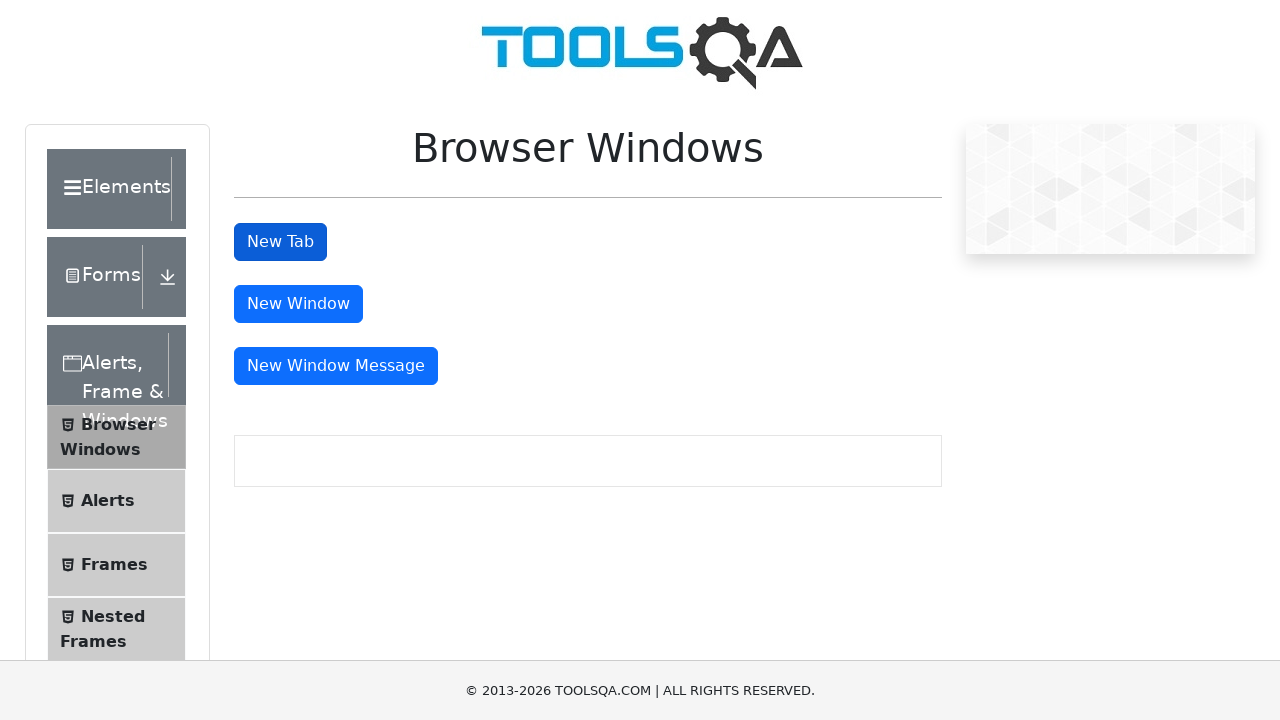